Tests hover functionality by moving the mouse over three images and verifying that corresponding user information (user1, user2, user3) becomes visible after hovering.

Starting URL: https://practice.cydeo.com/hovers

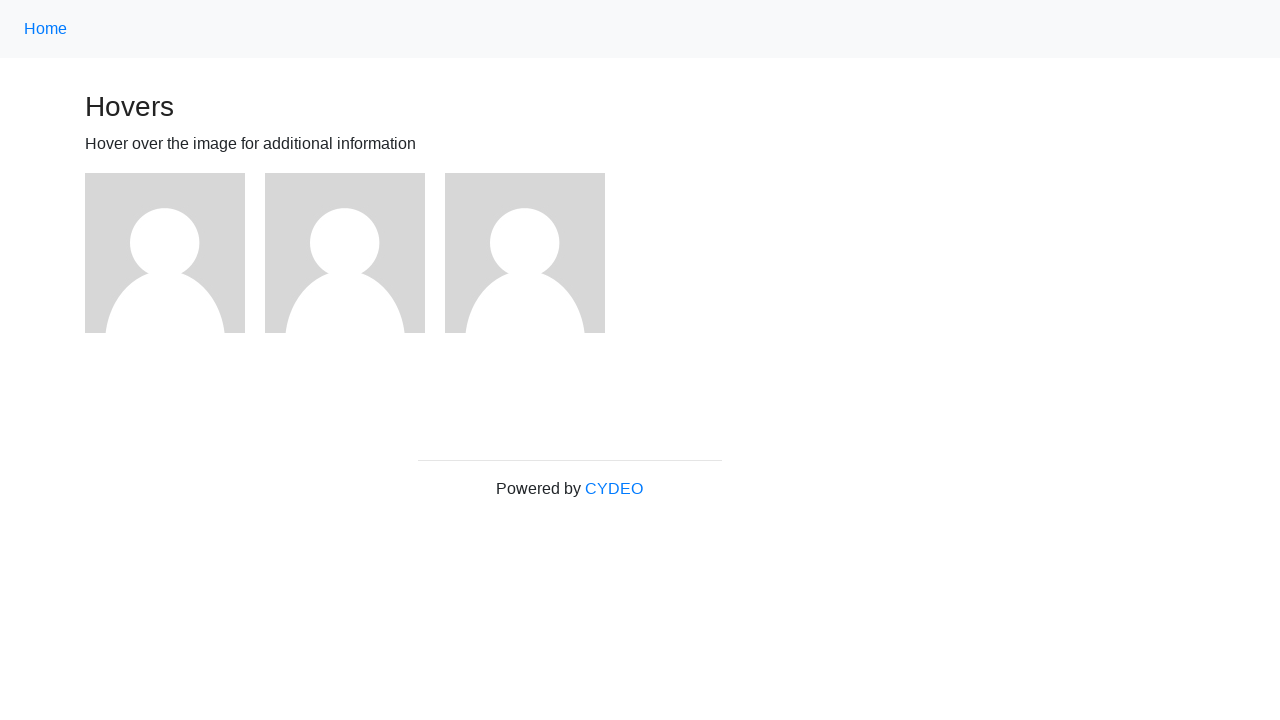

Hovered over first image at (165, 253) on (//img)[1]
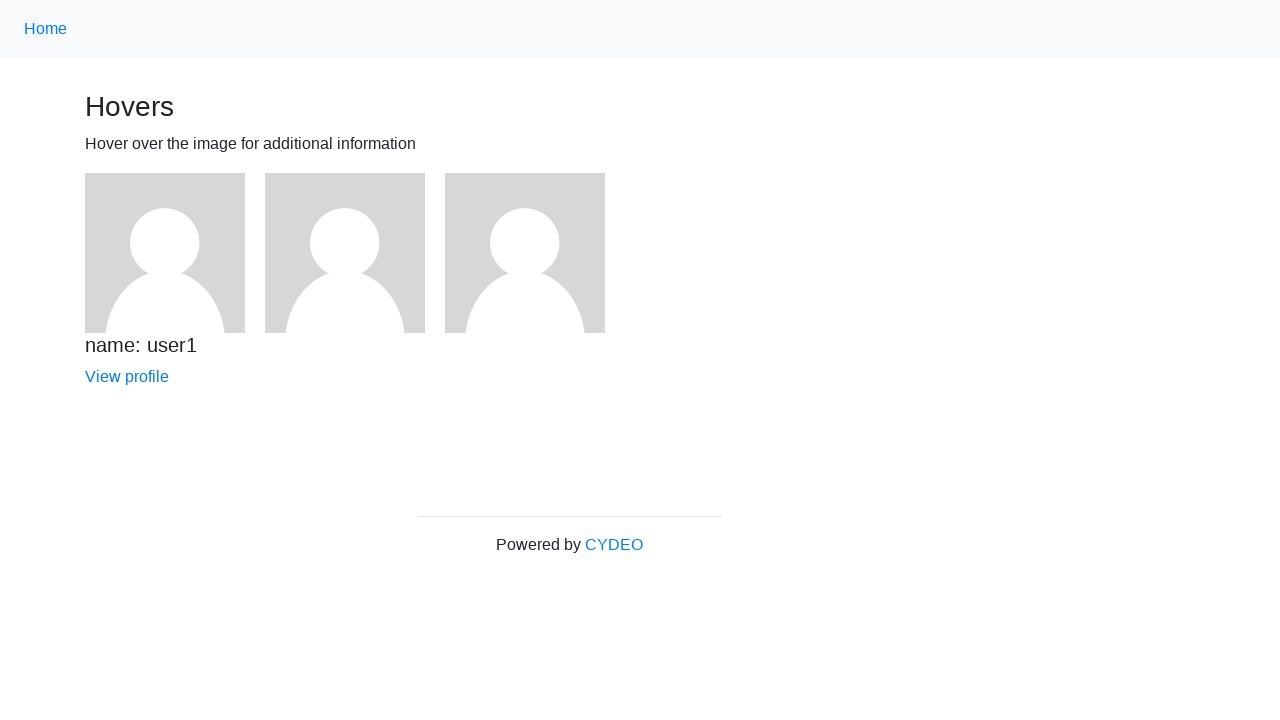

Verified user1 information is visible after hovering over first image
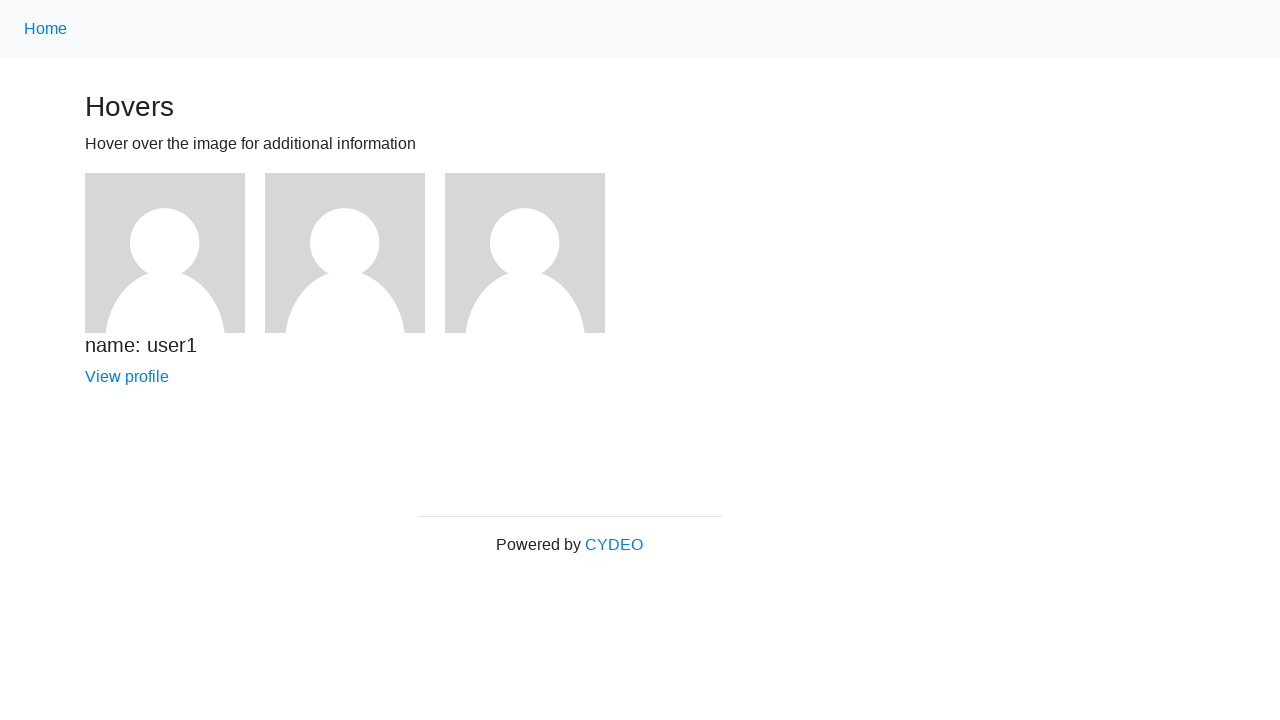

Hovered over second image at (345, 253) on (//img)[2]
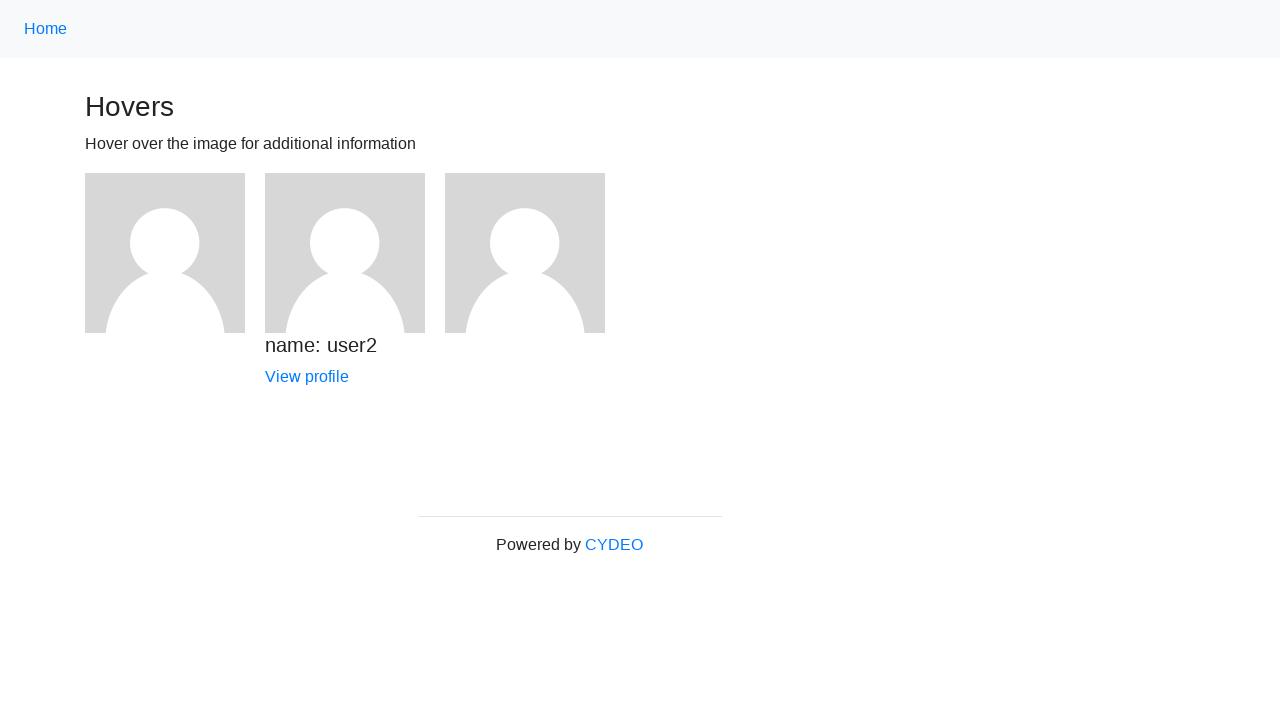

Verified user2 information is visible after hovering over second image
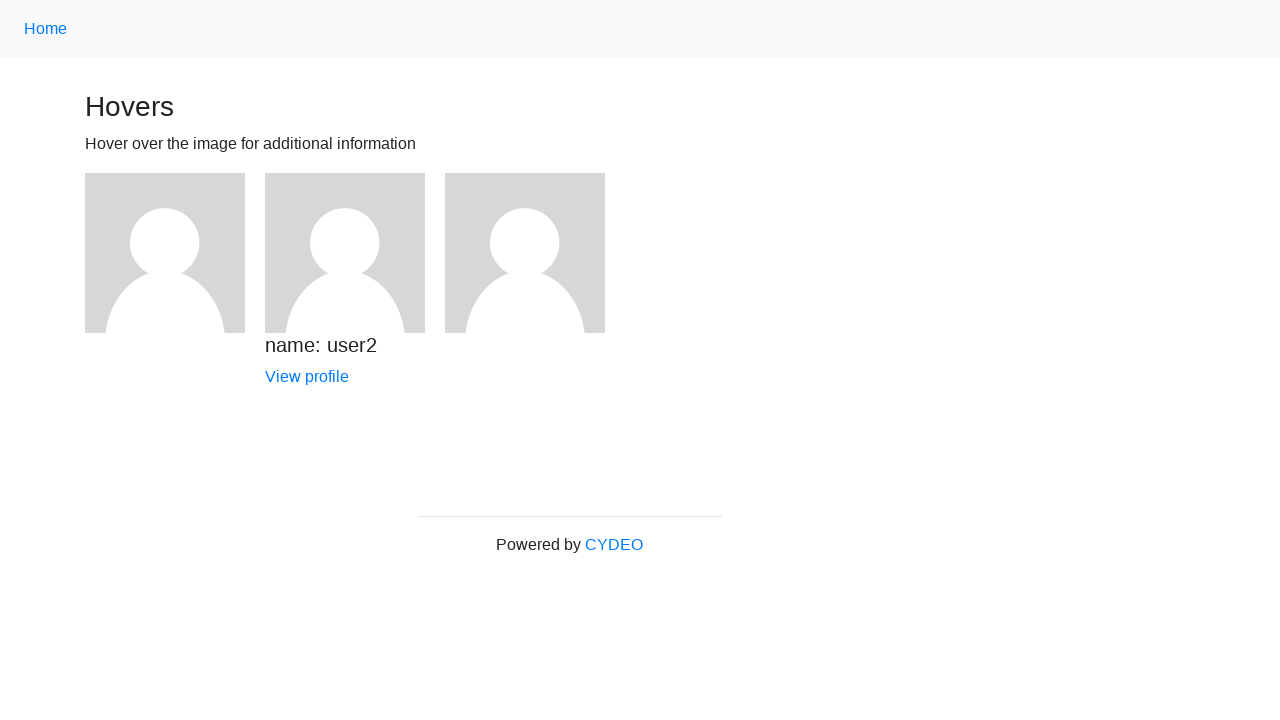

Hovered over third image at (525, 253) on (//img)[3]
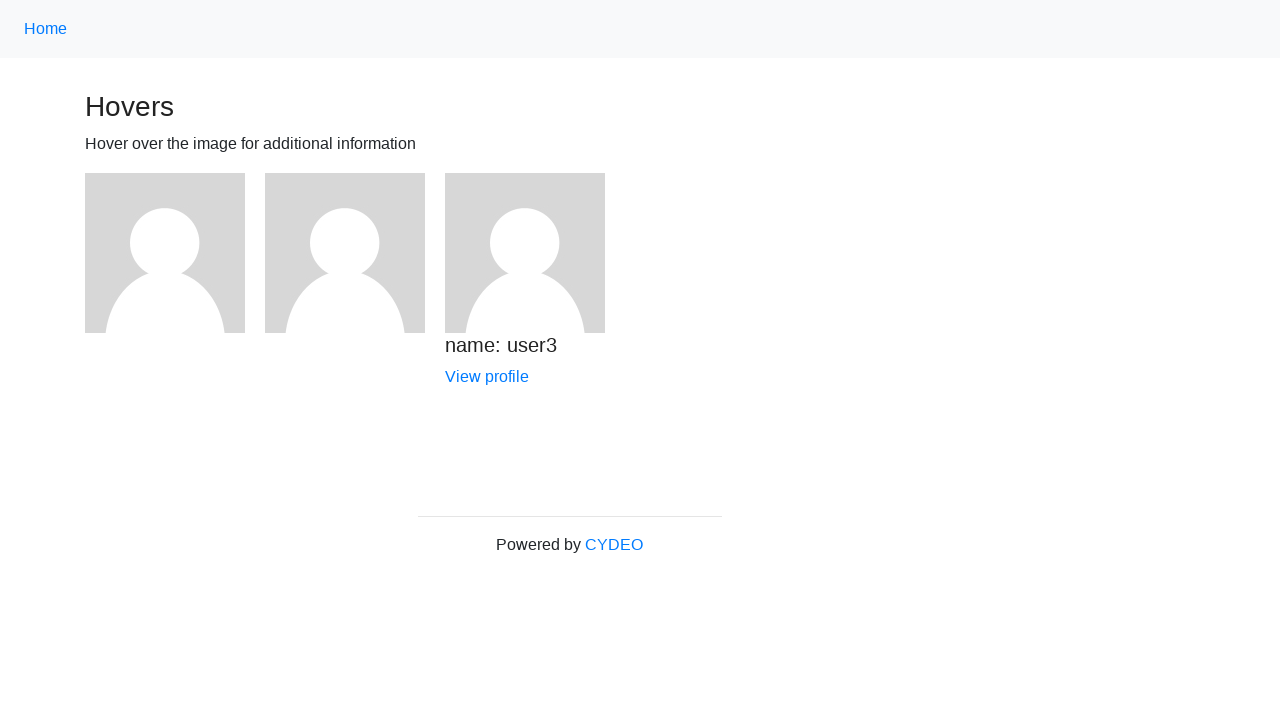

Verified user3 information is visible after hovering over third image
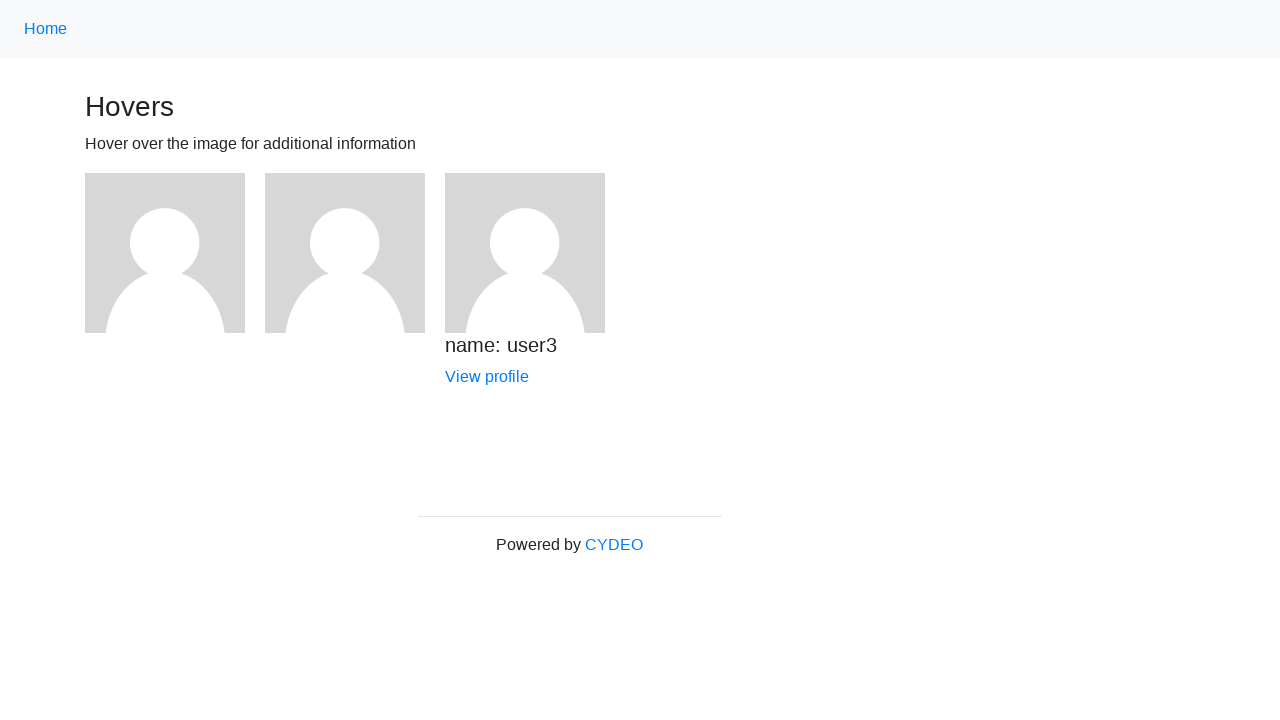

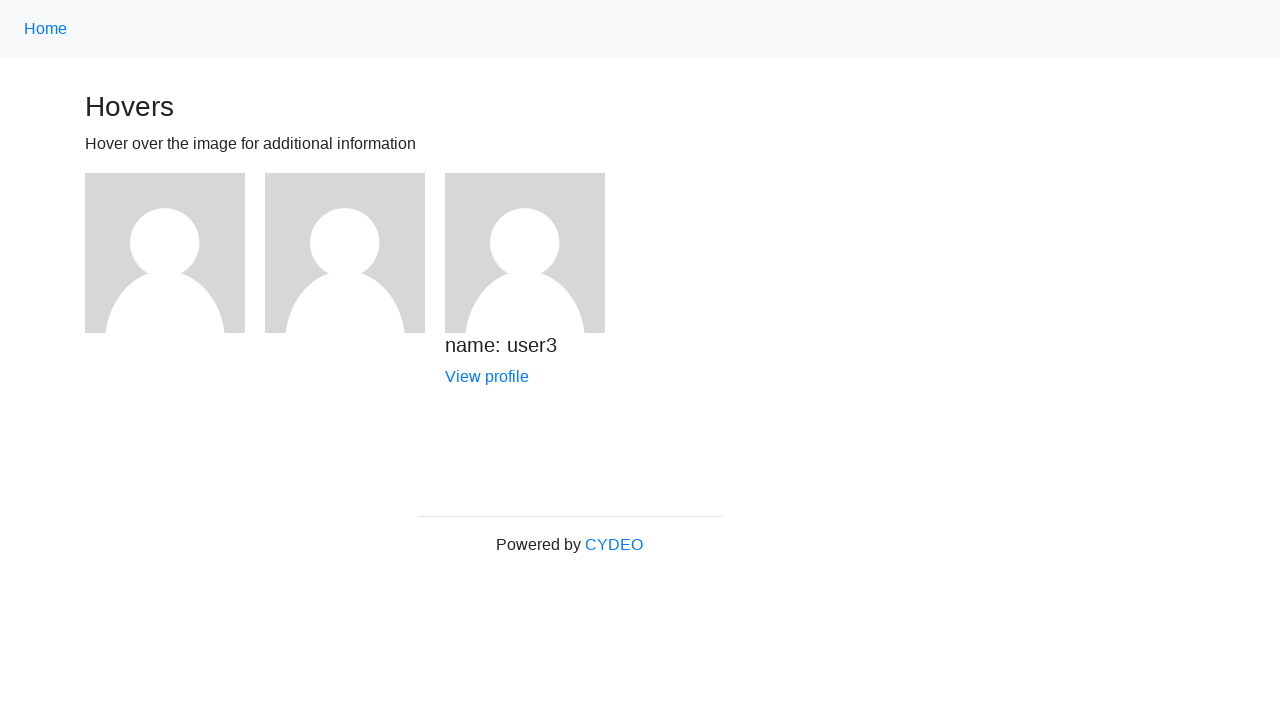